Tests double-click functionality on W3Schools example page by clearing a field, entering text, double-clicking a button to copy the text to another field, and verifying the copy operation

Starting URL: https://www.w3schools.com/tags/tryit.asp?filename=tryhtml5_ev_ondblclick3

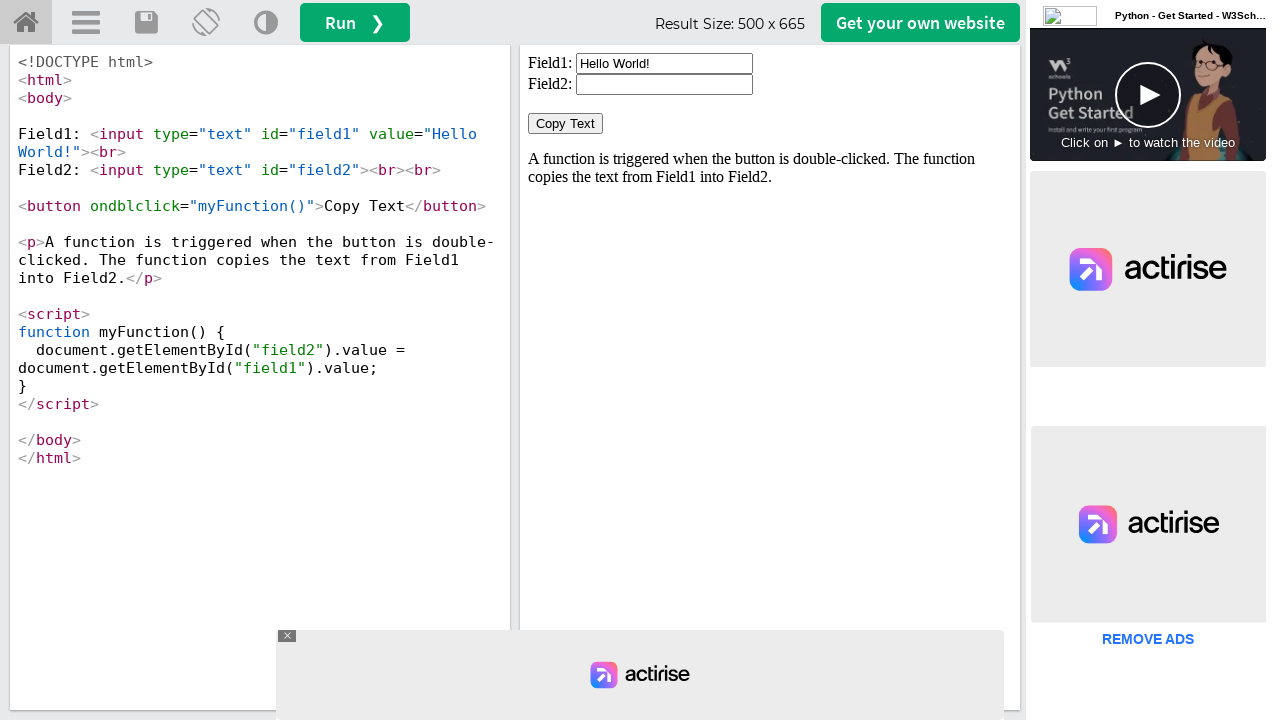

Located iframe with ID 'iframeResult' containing the interactive demo
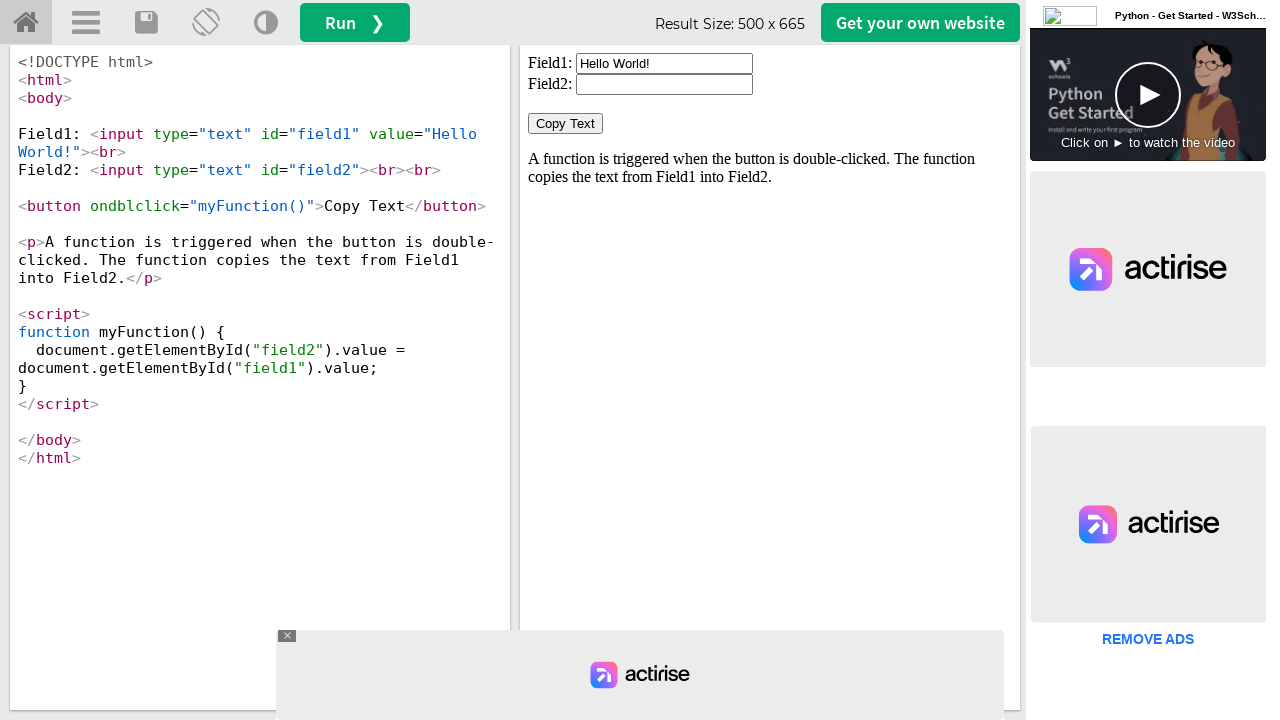

Cleared the text field (field1) on #iframeResult >> internal:control=enter-frame >> #field1
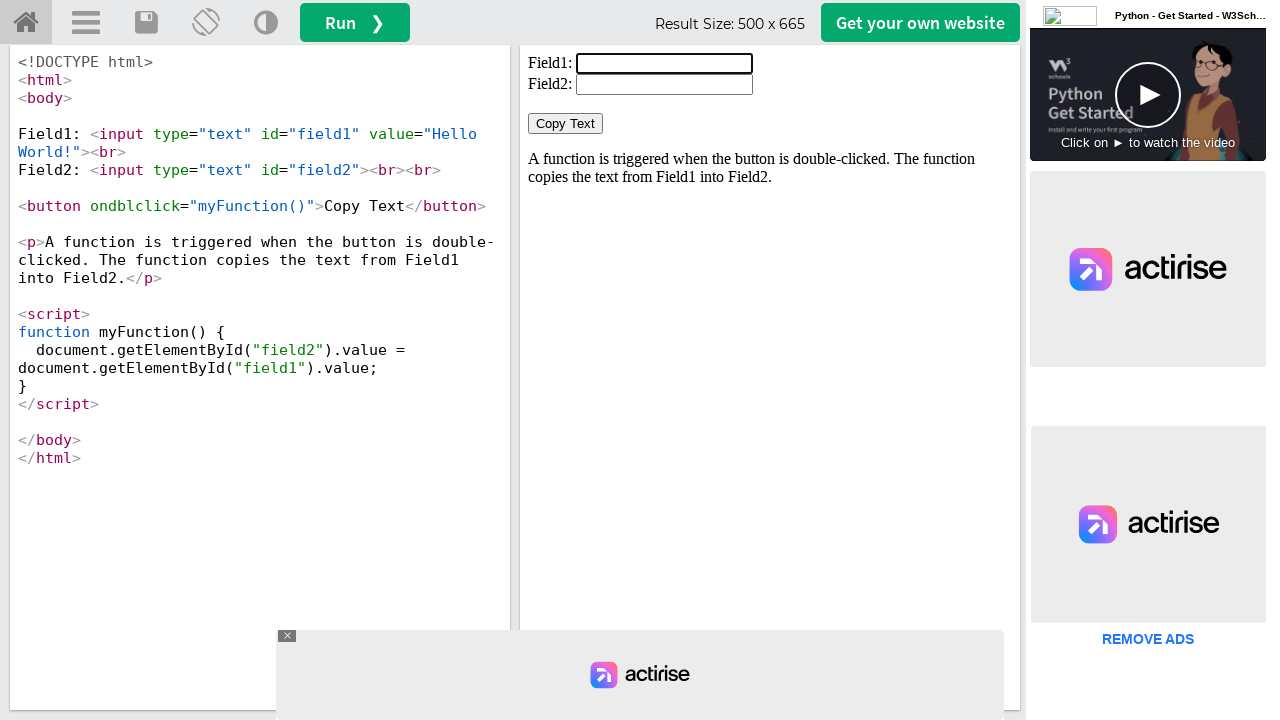

Entered 'Welcome' text into field1 on #iframeResult >> internal:control=enter-frame >> #field1
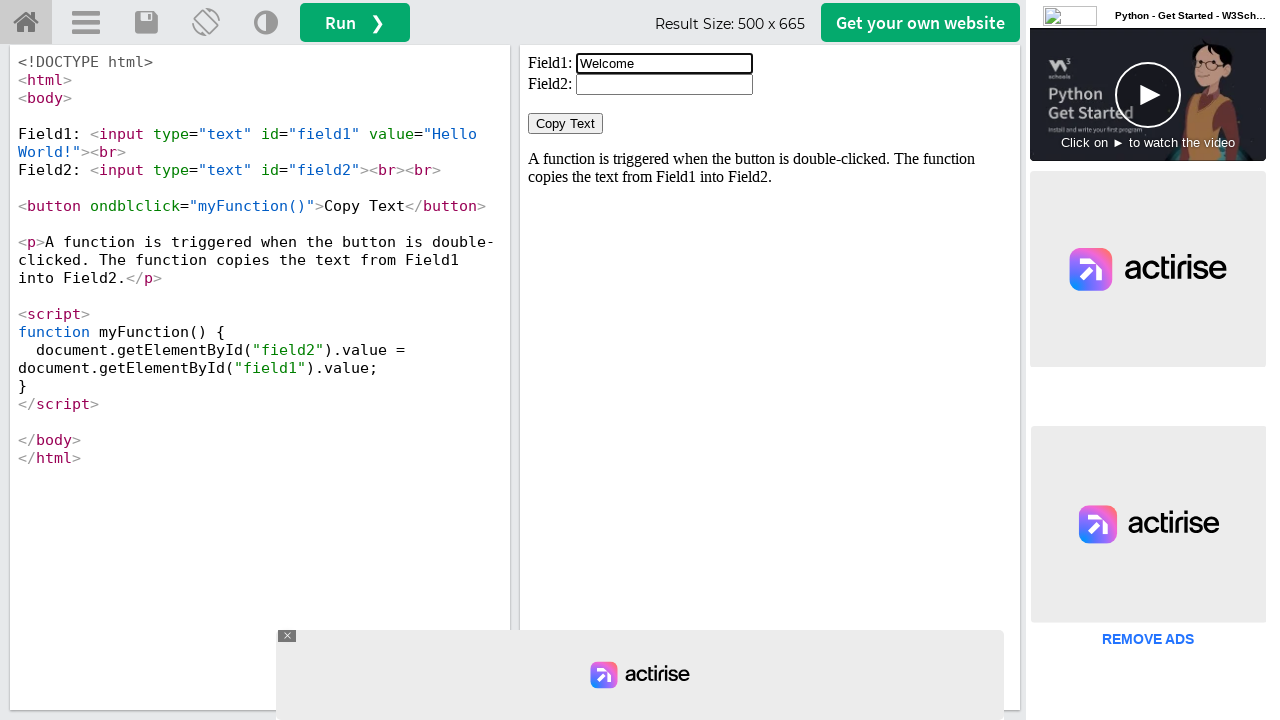

Double-clicked the copy button to trigger text copy functionality at (566, 124) on #iframeResult >> internal:control=enter-frame >> button[ondblclick='myFunction()
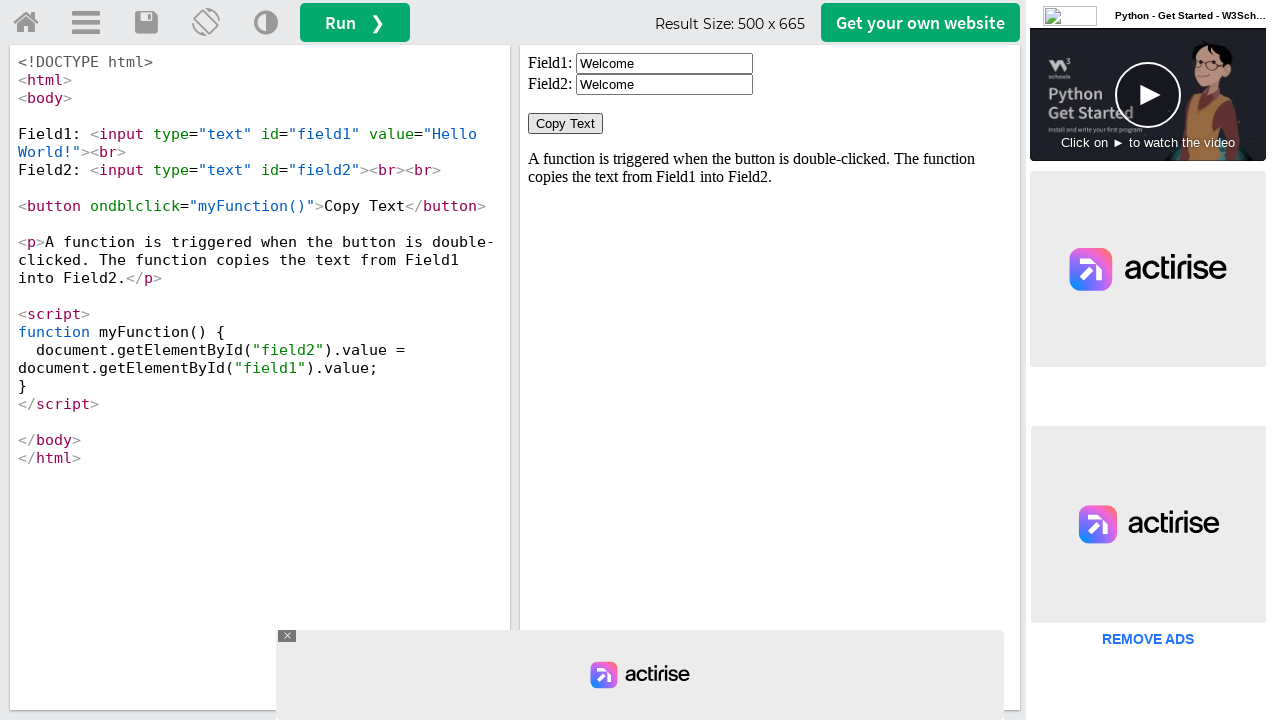

Retrieved the value from field2 to verify copy operation
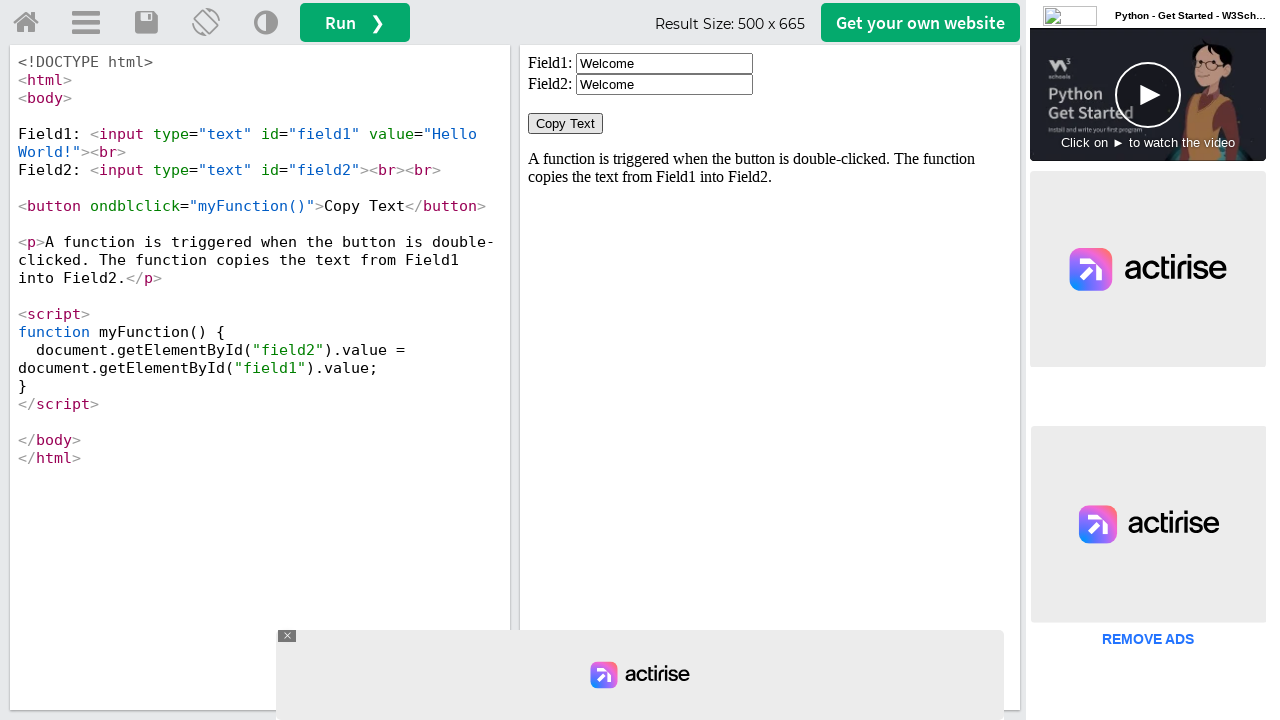

Verified that 'Welcome' text was successfully copied to field2
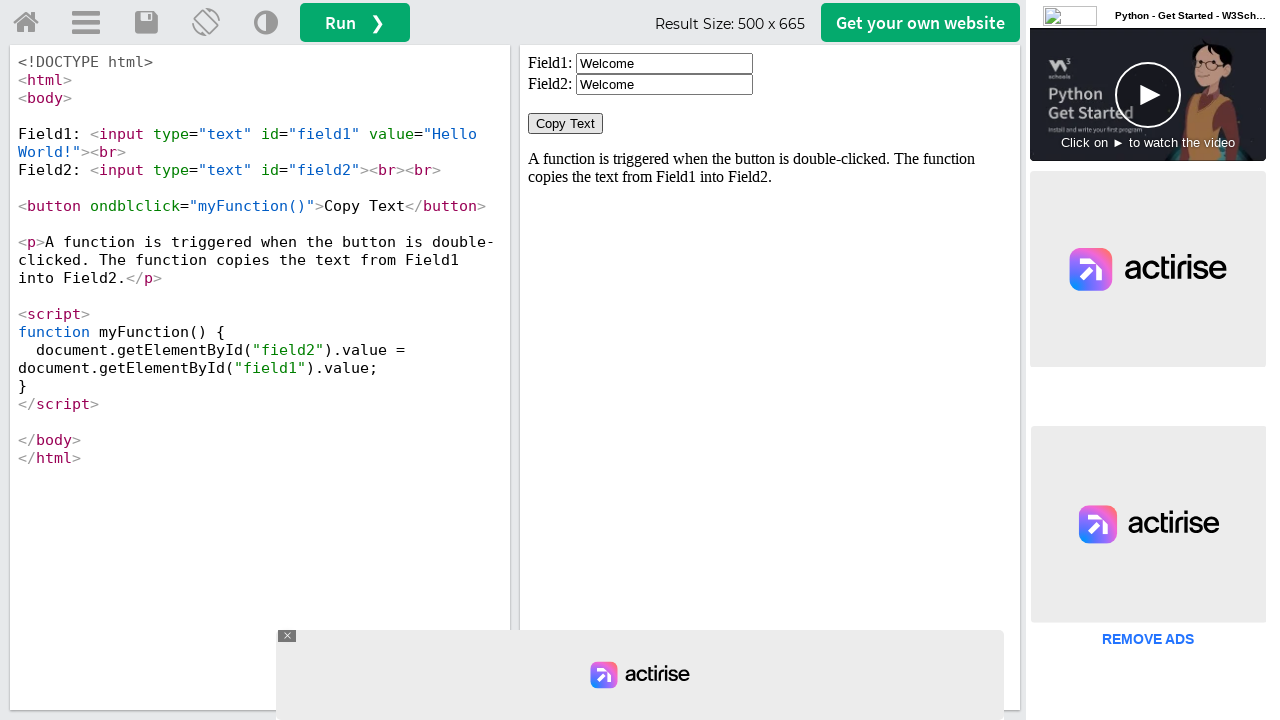

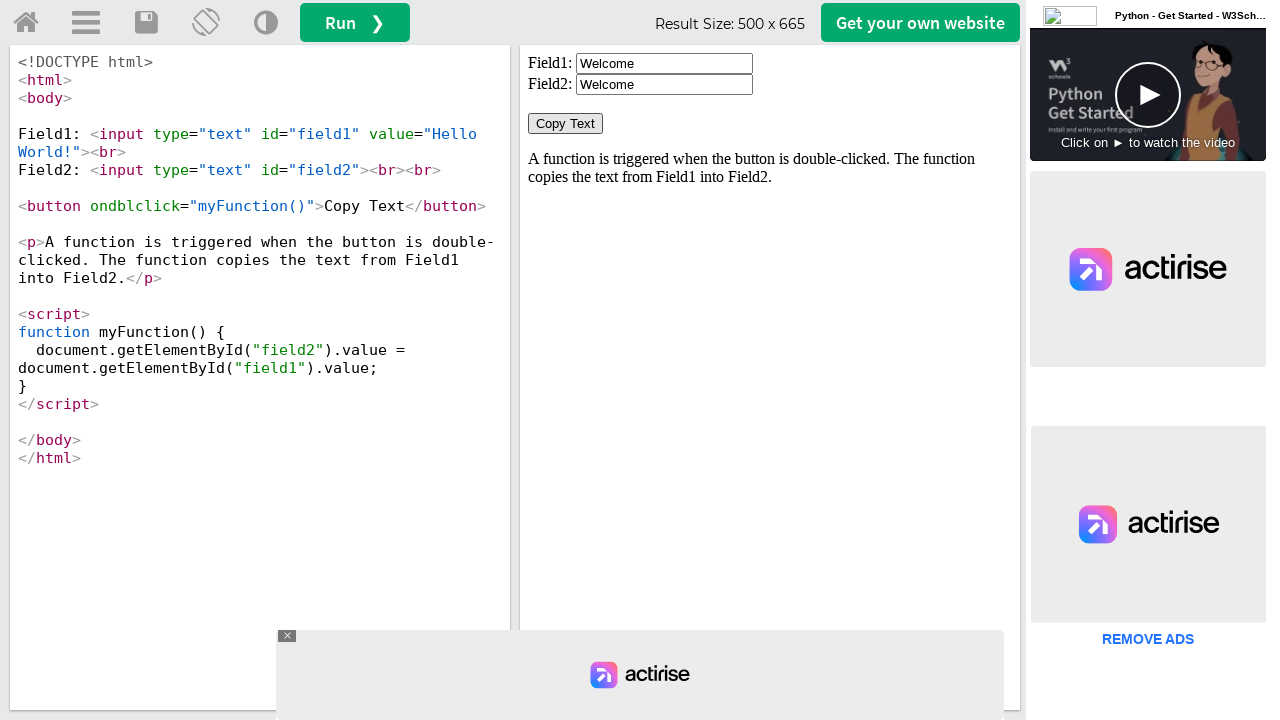